Demonstrates locating an element by index using nth selector on multiple matching elements

Starting URL: https://www.saucedemo.com/

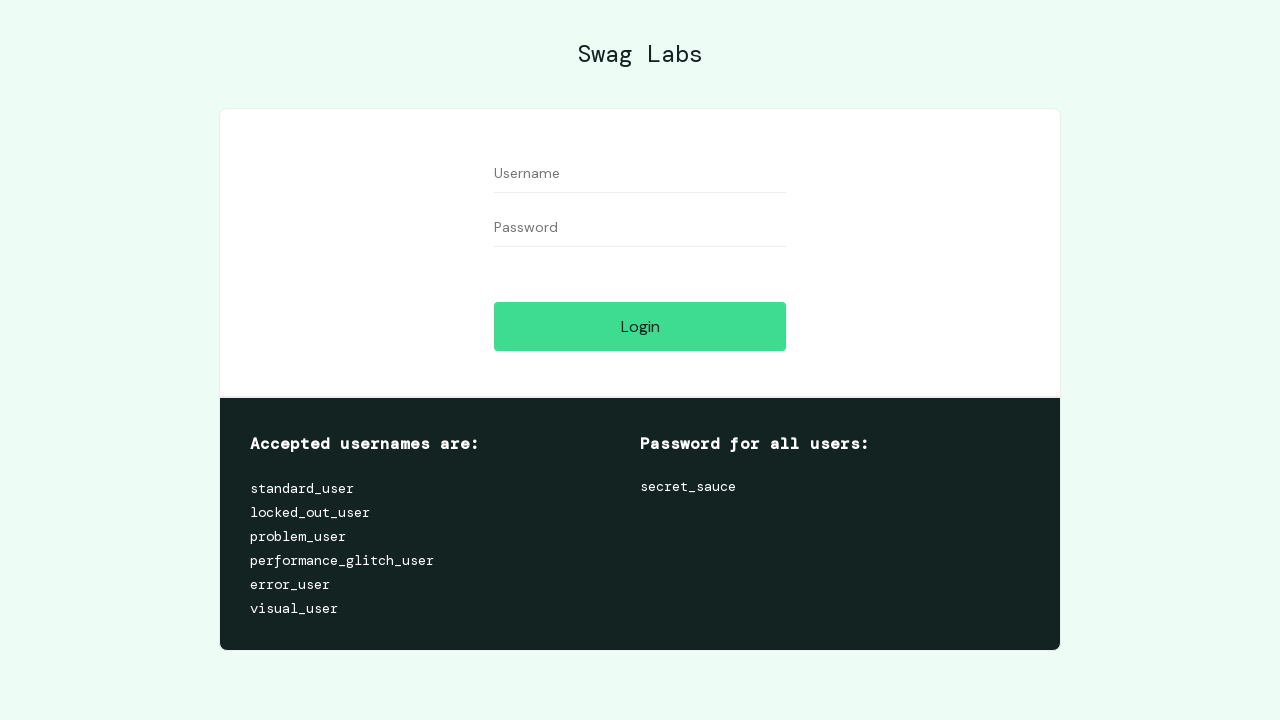

Filled second input element (index 1) with password on input >> nth=1
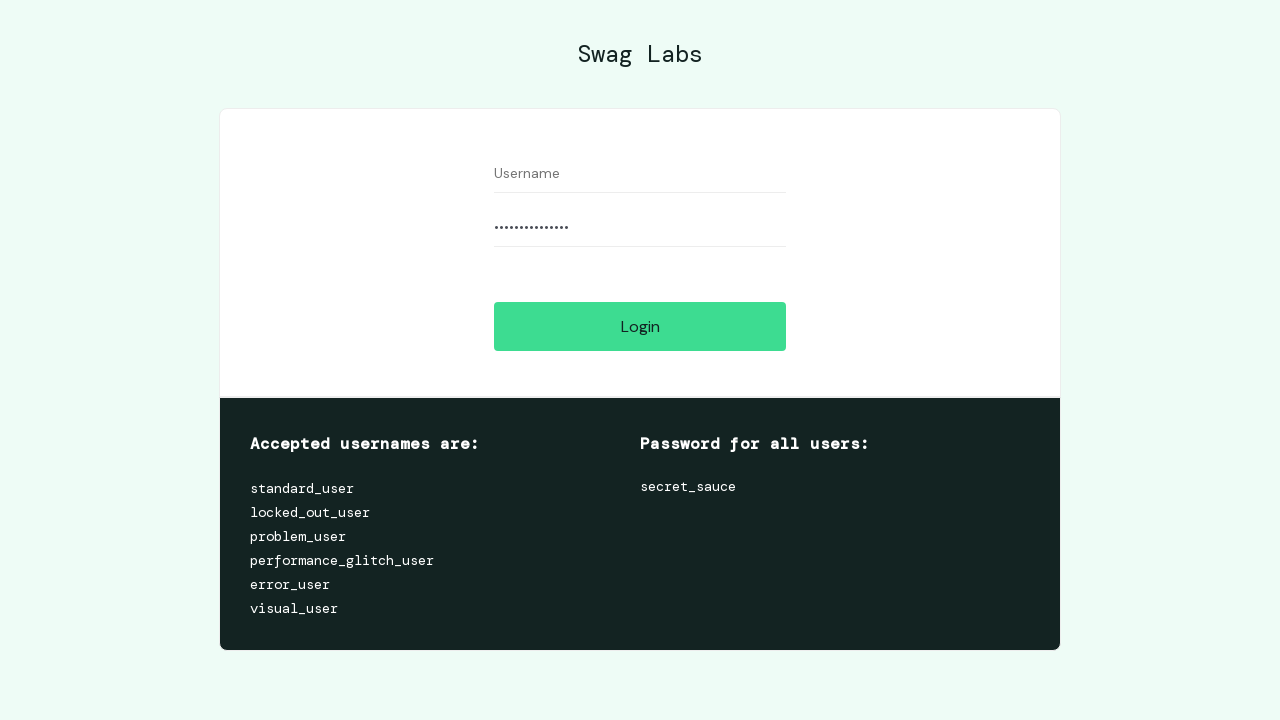

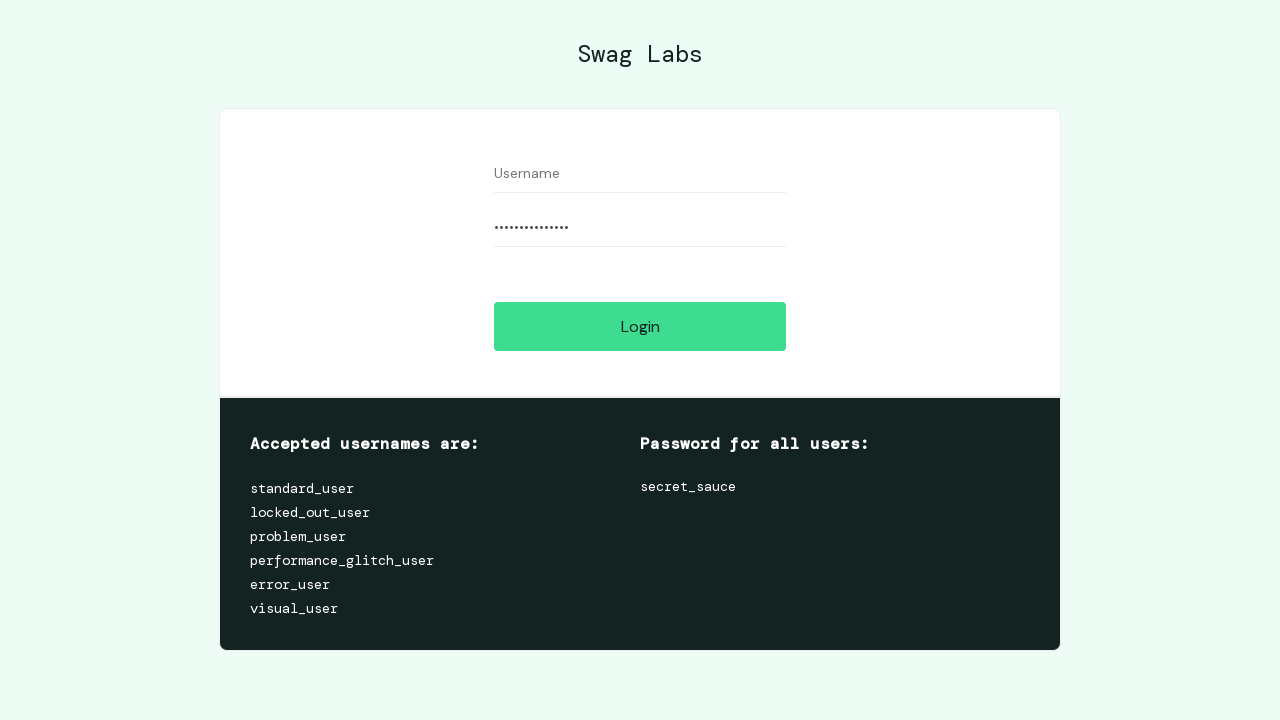